Tests dynamic loading functionality by clicking a start button and waiting for "Hello World!" text to appear on the page

Starting URL: https://the-internet.herokuapp.com/dynamic_loading/1

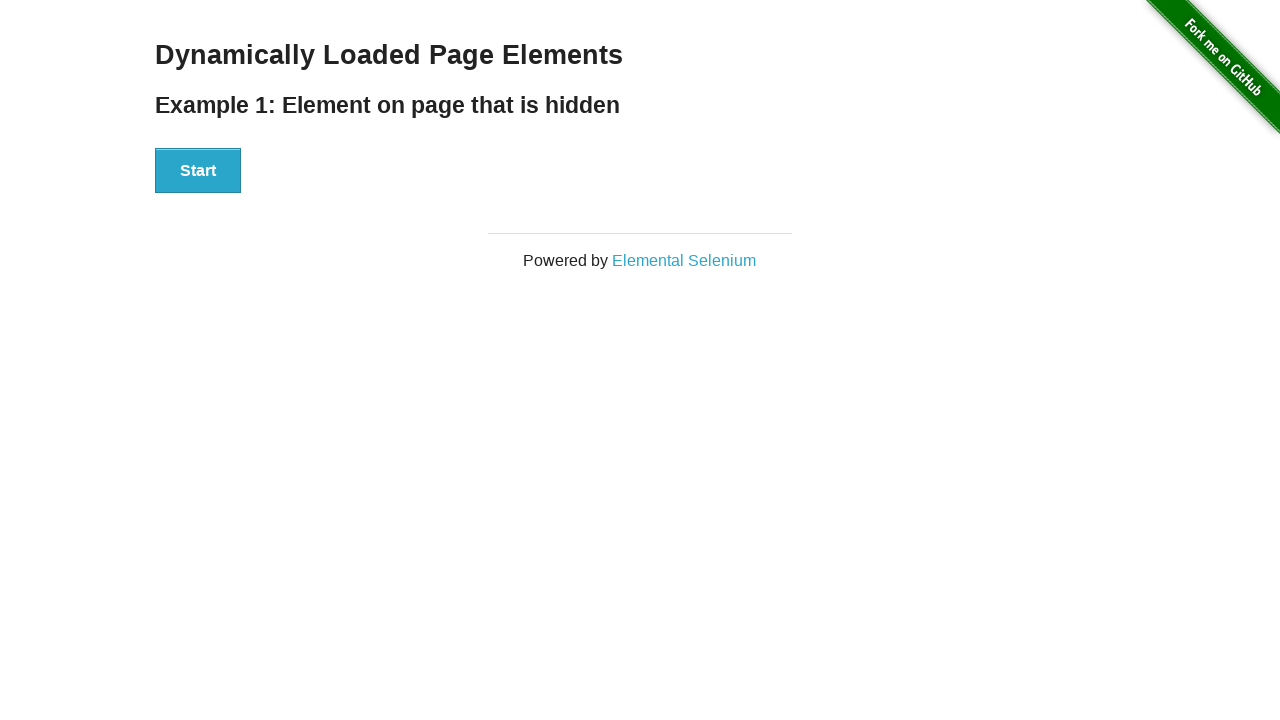

Clicked the start button at (198, 171) on xpath=//button
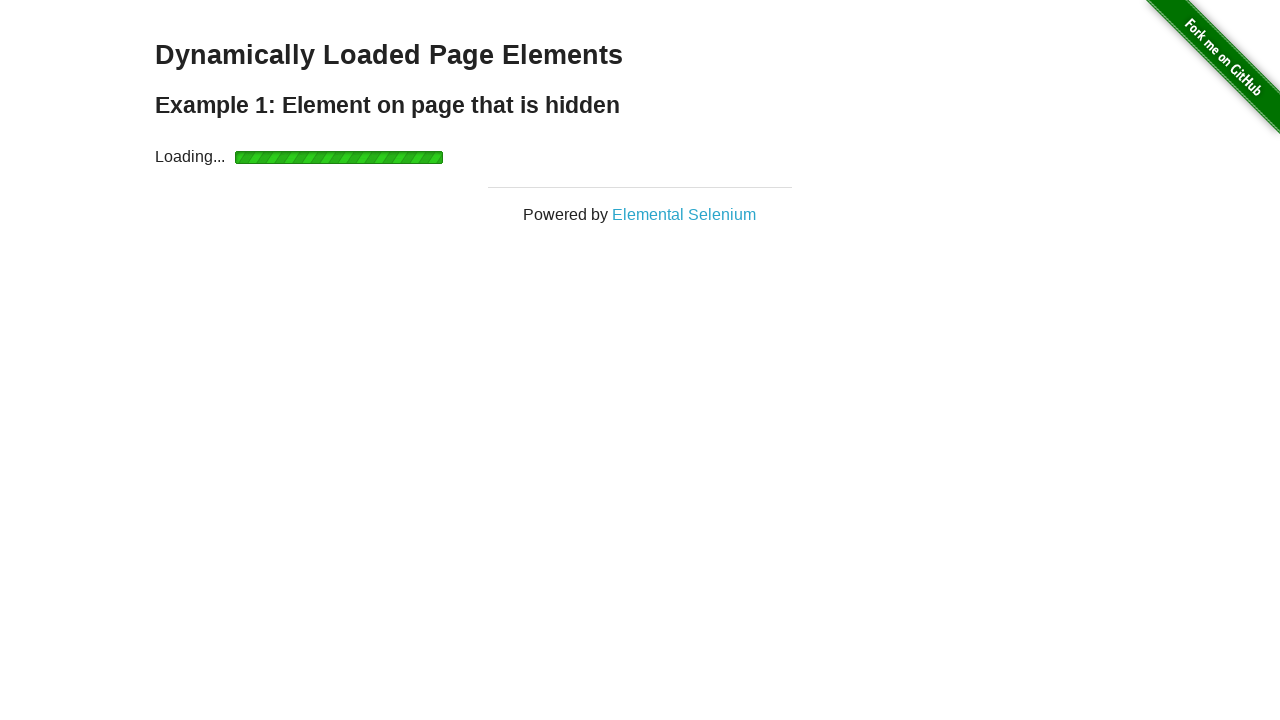

Waited for 'Hello World!' text to appear on the page
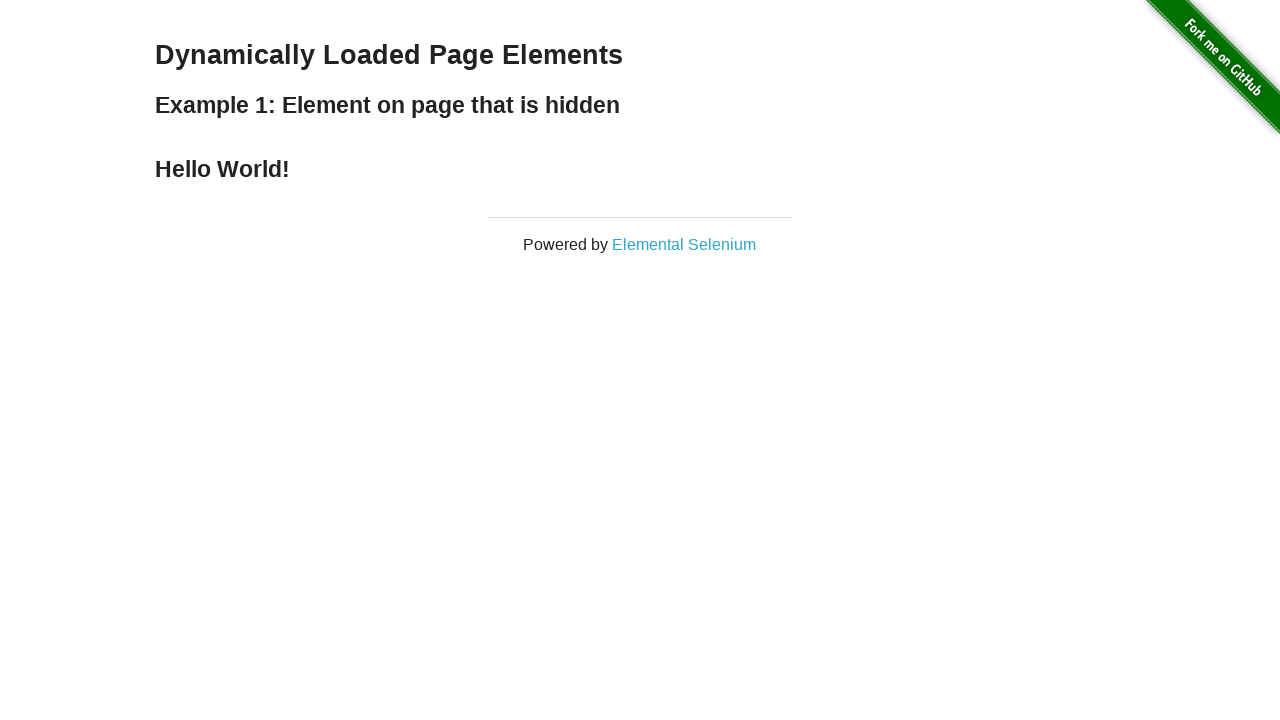

Located the 'Hello World!' text element
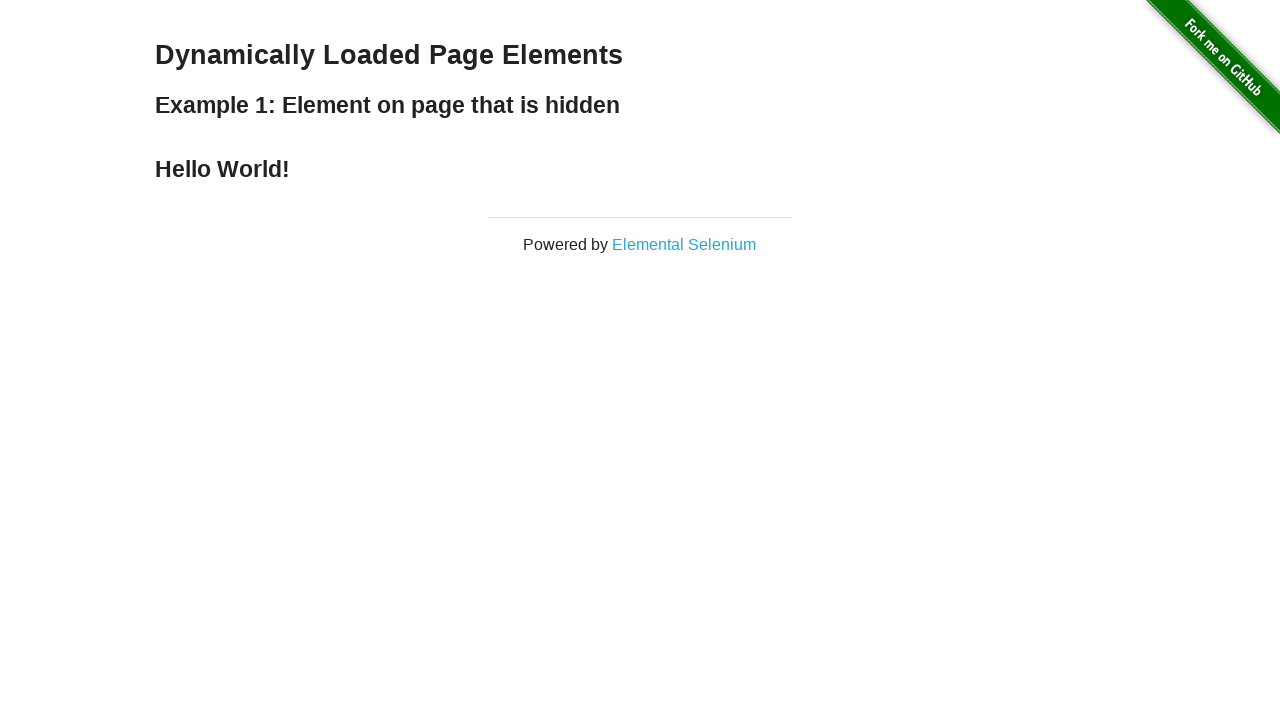

Verified that 'Hello World!' text content is correct
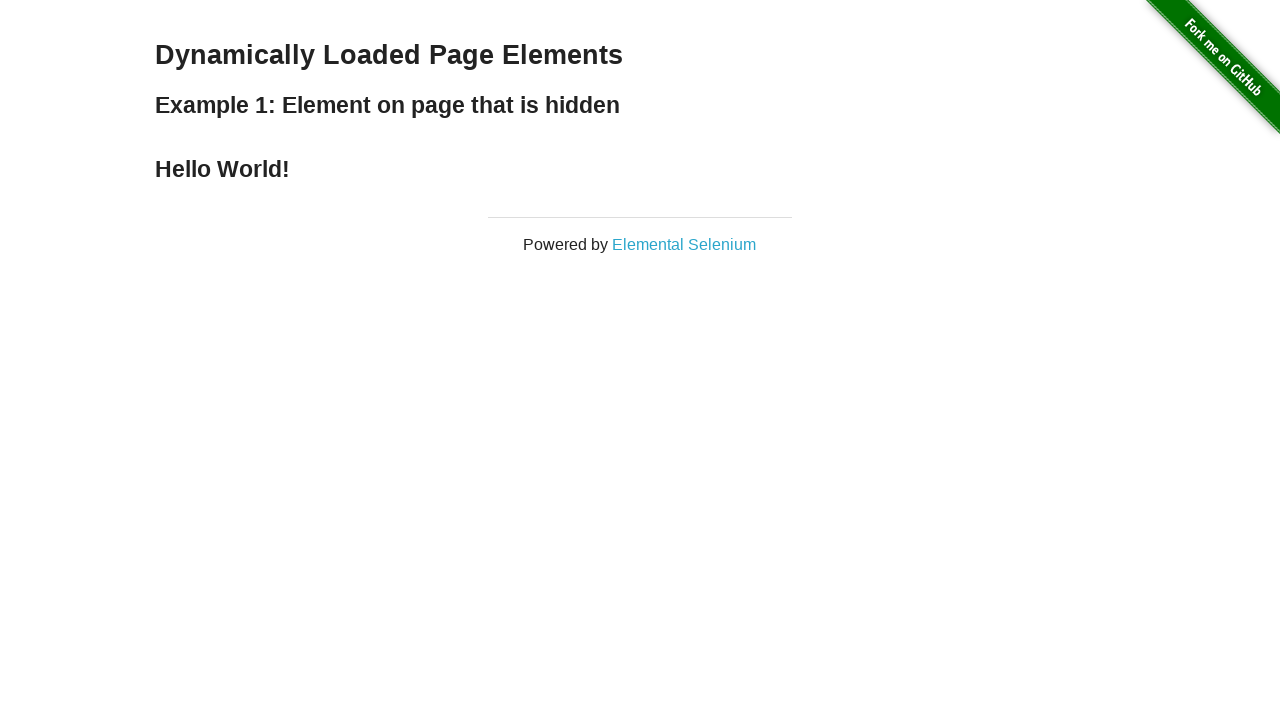

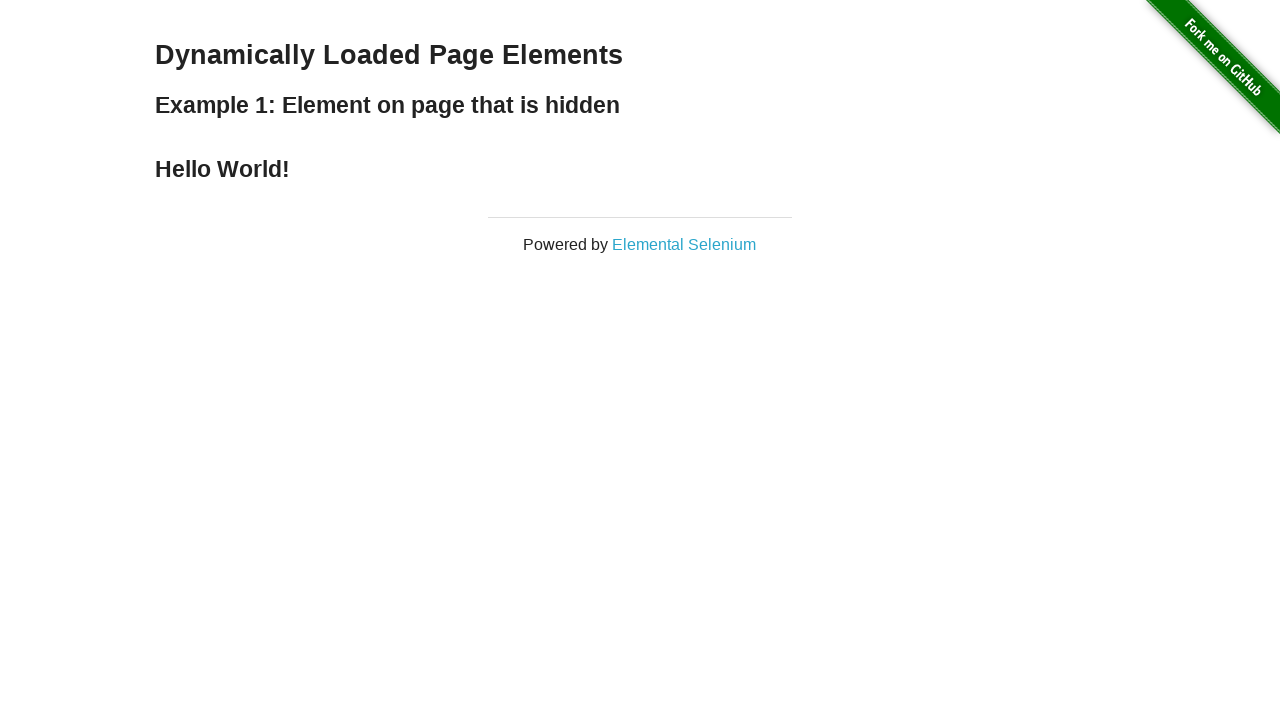